Tests alert popup handling by clicking a button that triggers an alert and then dismissing the alert dialog

Starting URL: https://omayo.blogspot.com/

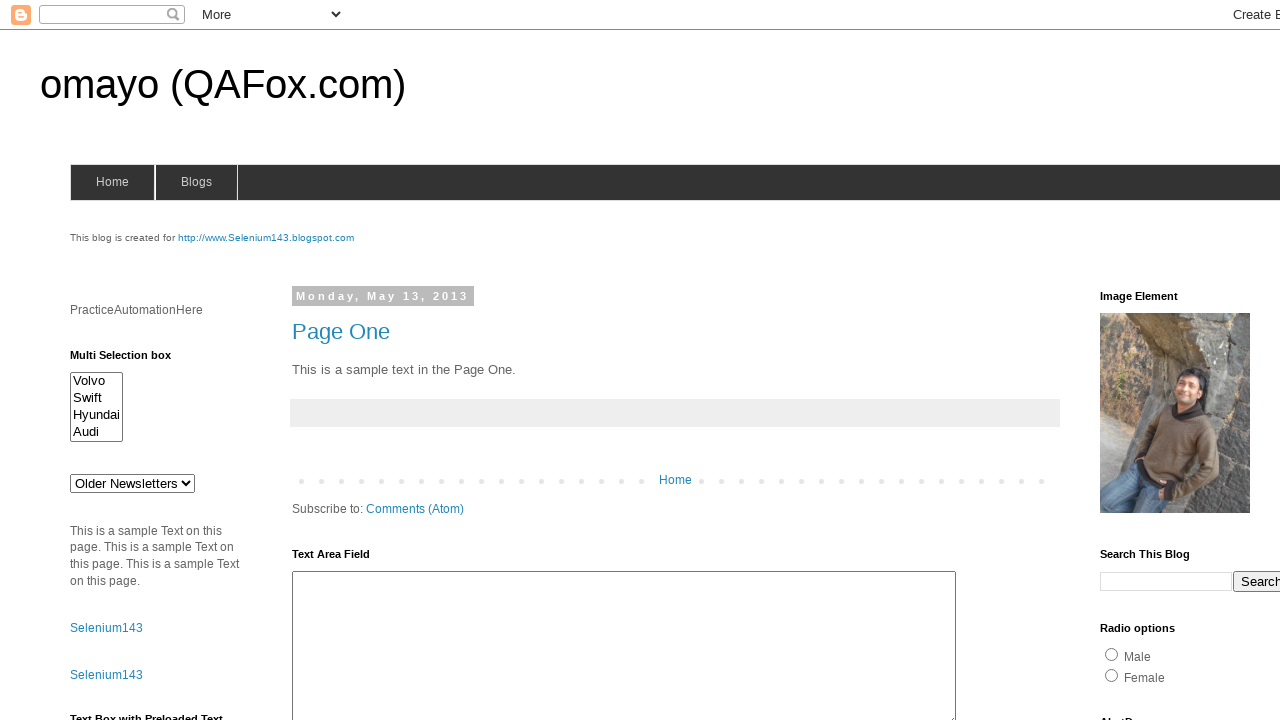

Clicked button that triggers alert popup at (1154, 361) on #alert1
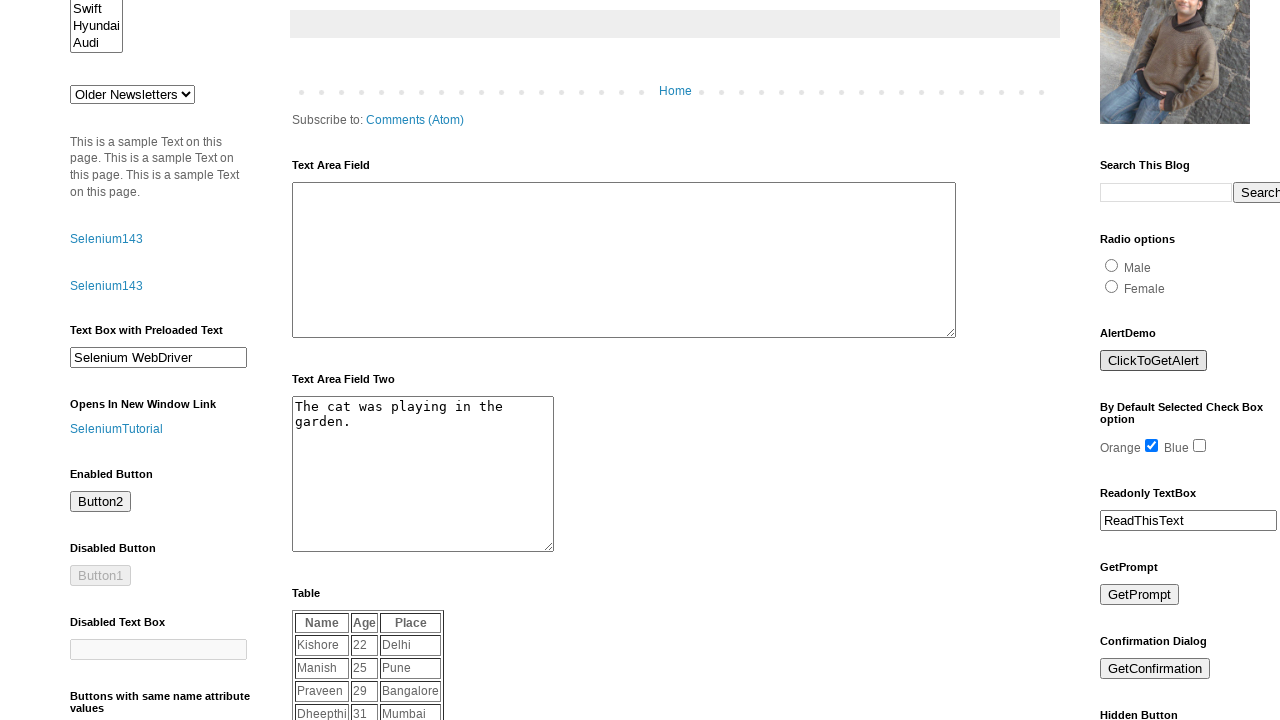

Set up dialog handler to dismiss alert
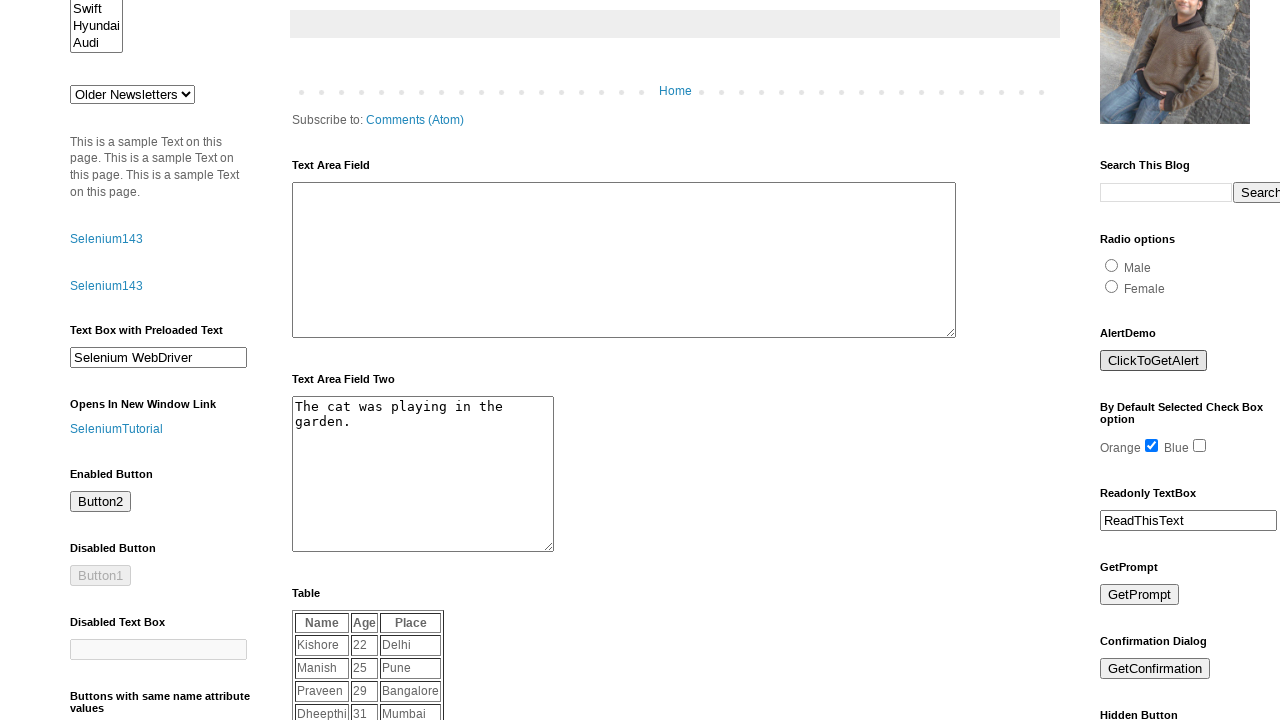

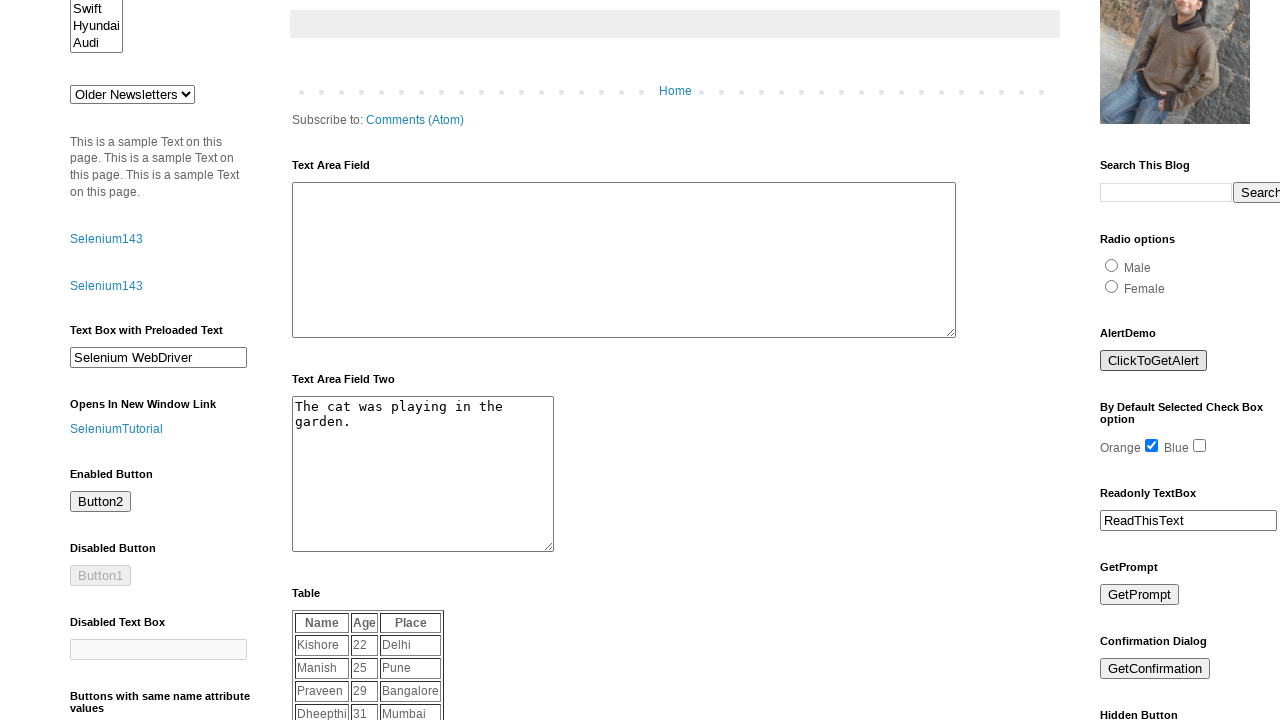